Tests browser window dimension manipulation by getting the current window size and then setting it to a specific dimension (600x500).

Starting URL: http://money.rediff.com/gainers/bs/daily/groupa?

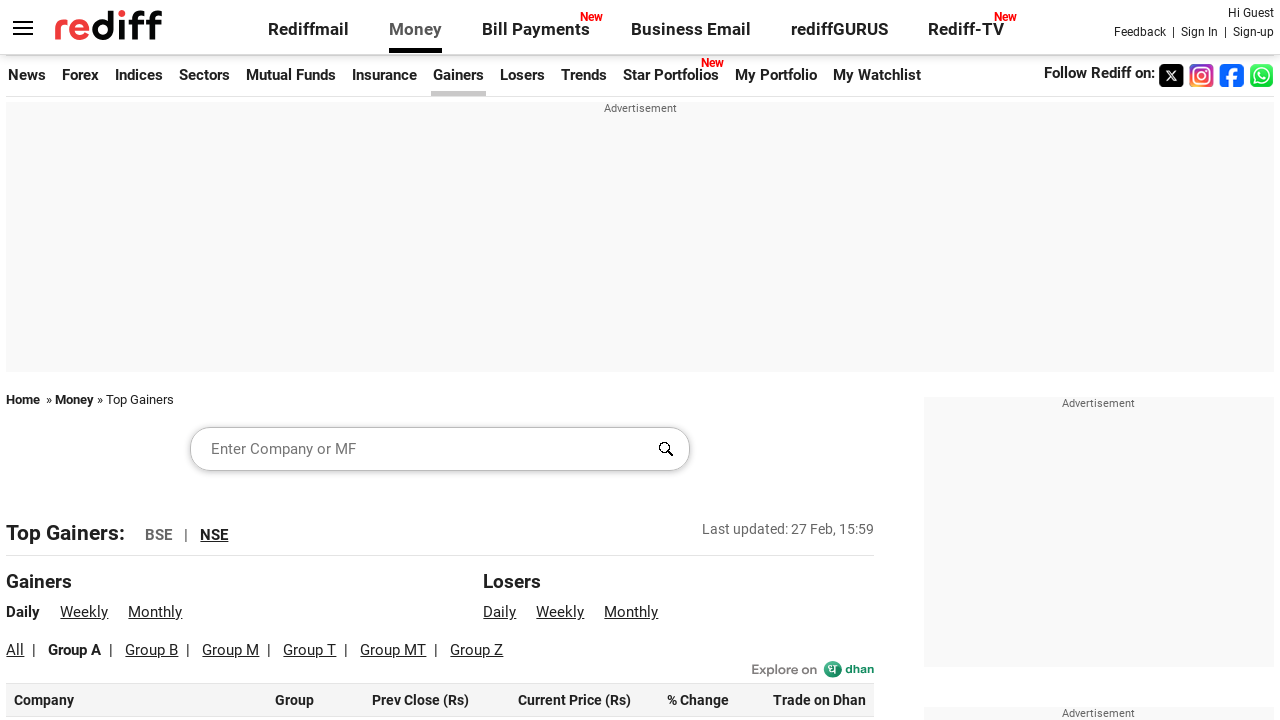

Retrieved current viewport size
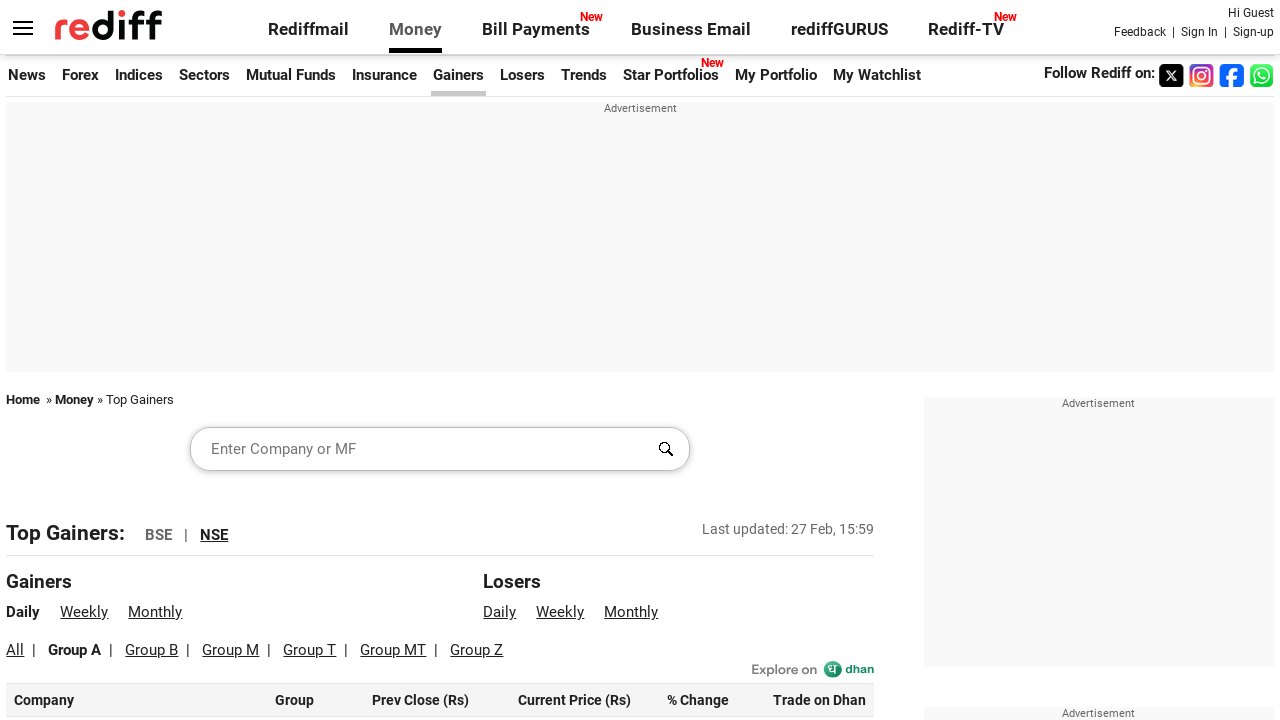

Set viewport size to 600x500
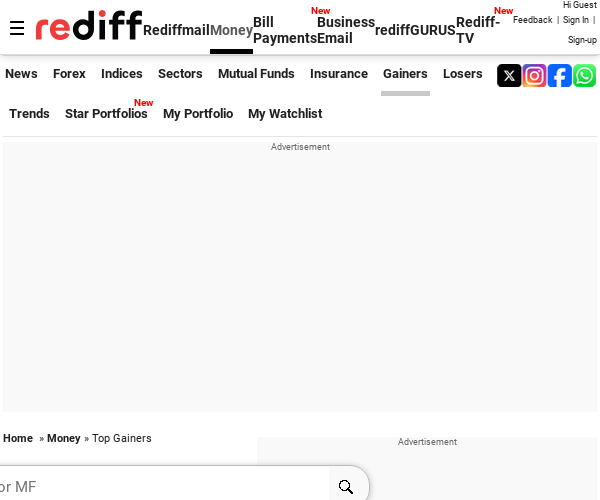

Verified new viewport size after dimension change
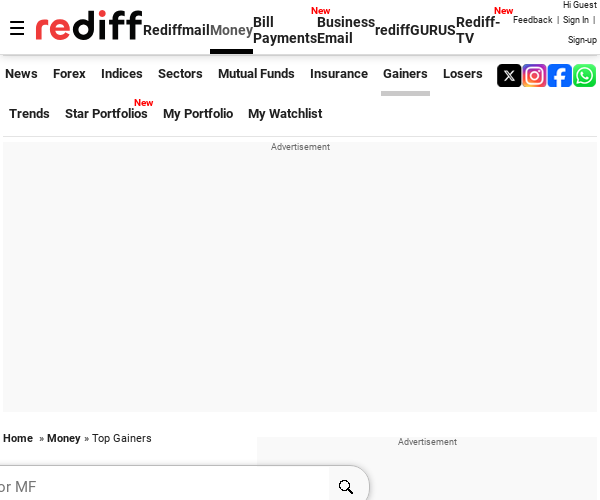

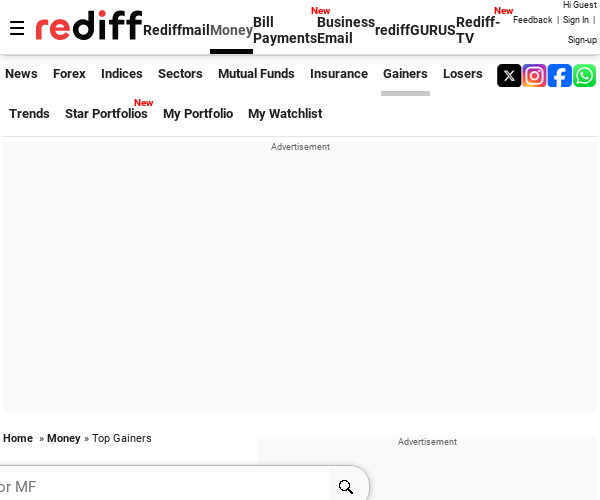